Tests JavaScript alert and confirm dialog handling by entering a name, triggering alerts, and accepting/dismissing them

Starting URL: https://rahulshettyacademy.com/AutomationPractice/

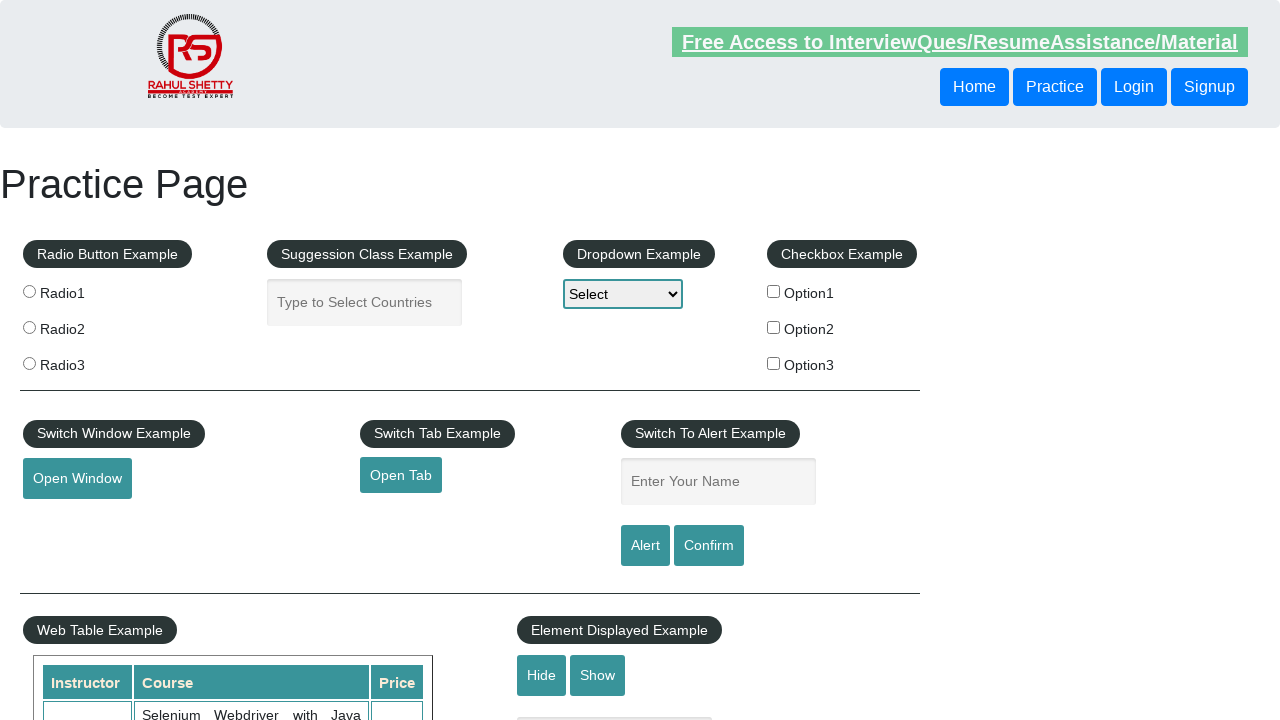

Filled name field with 'Rahul' on #name
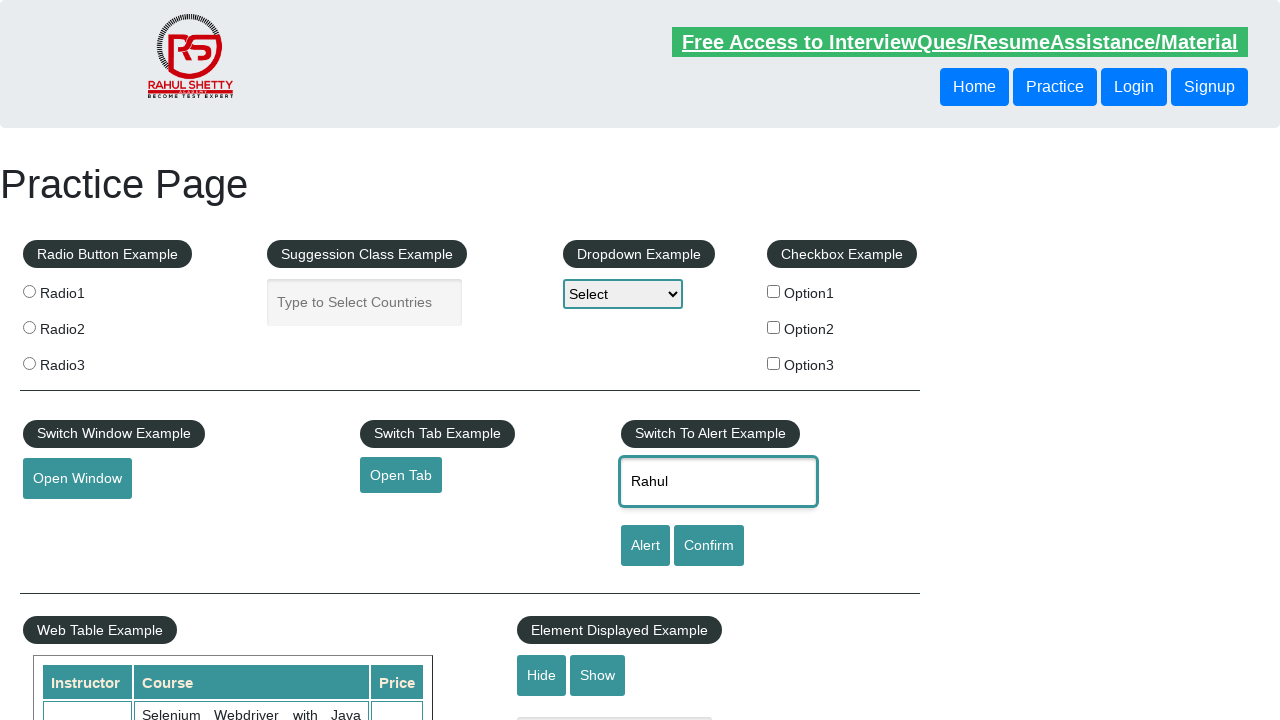

Clicked alert button at (645, 546) on [id='alertbtn']
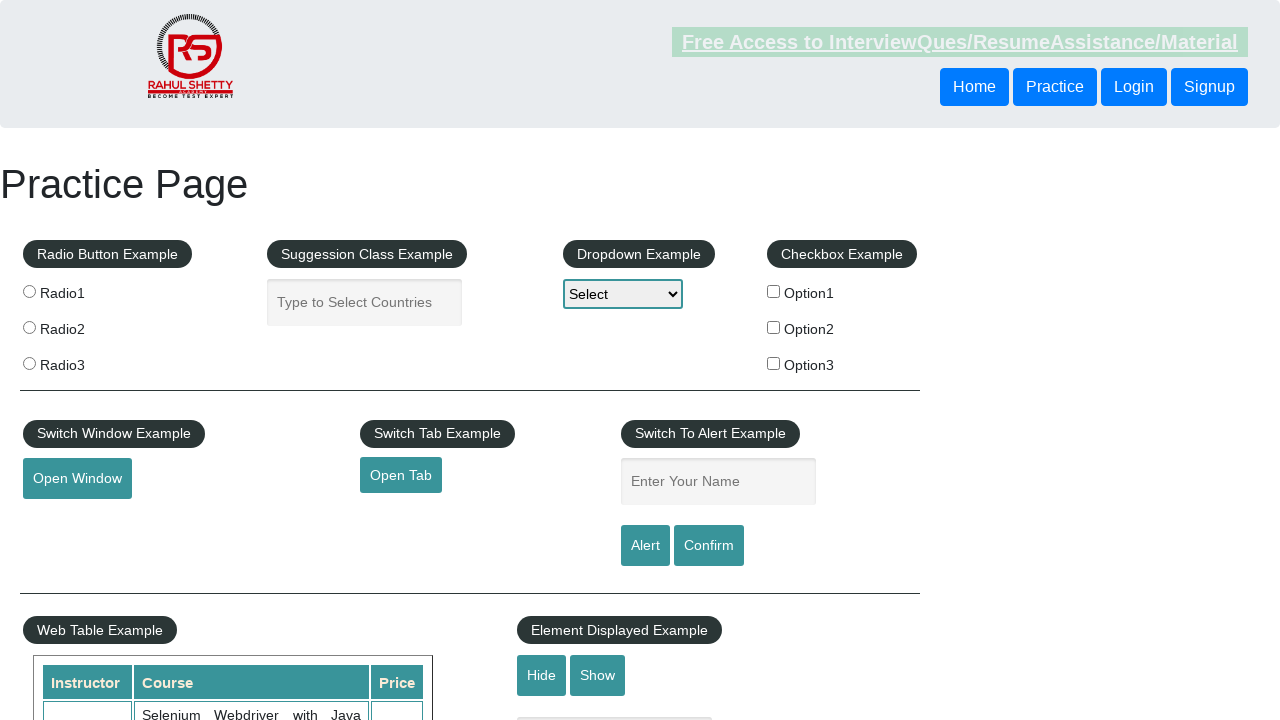

Set up dialog handler to accept alerts
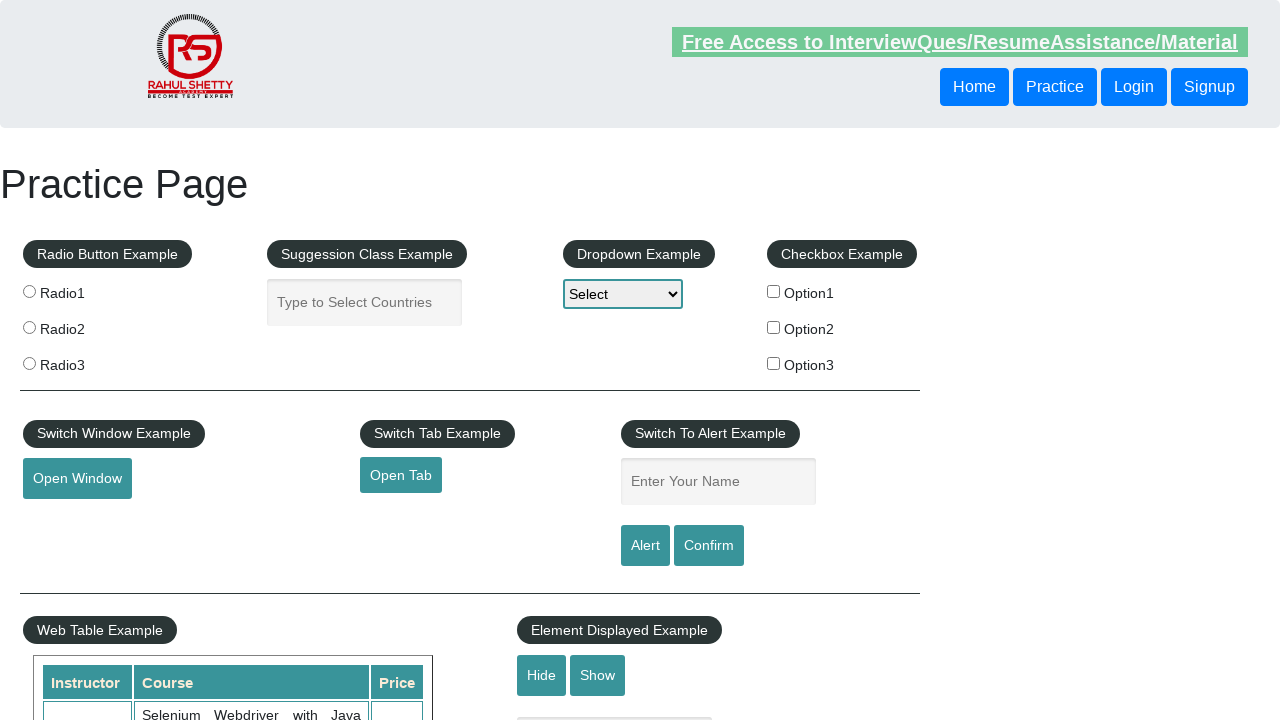

Waited 500ms for alert to process
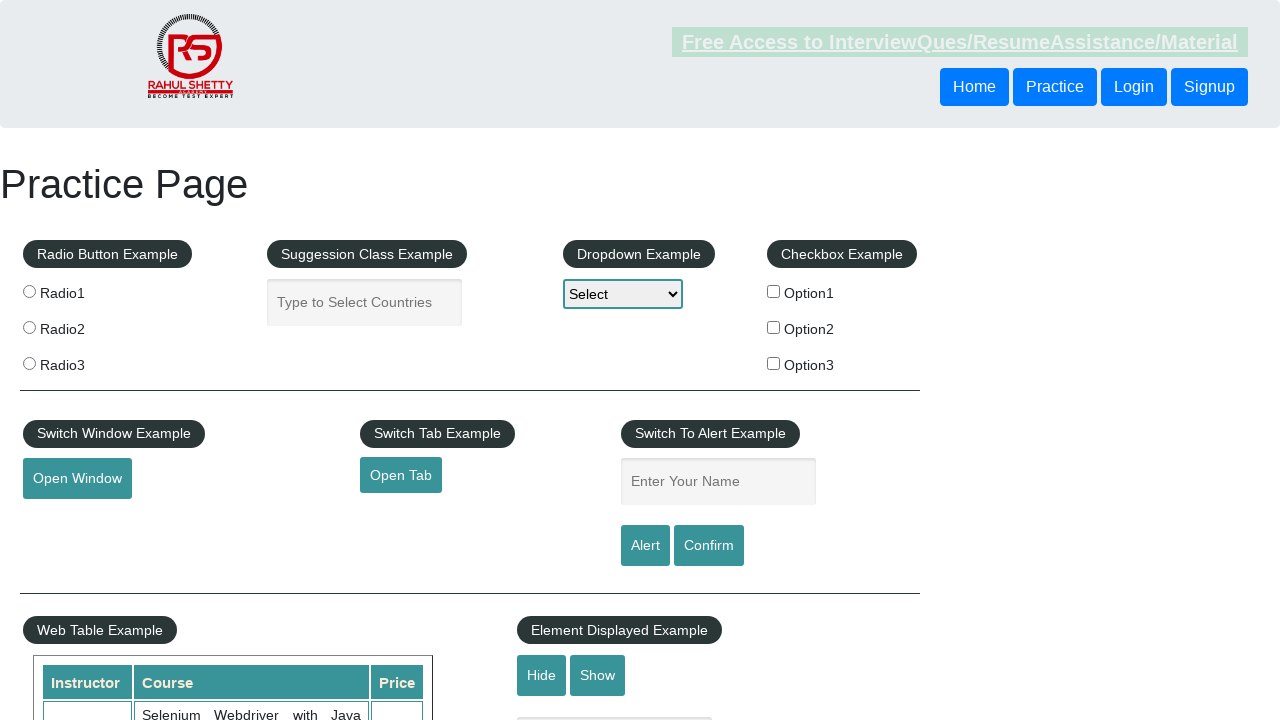

Clicked confirm button at (709, 546) on #confirmbtn
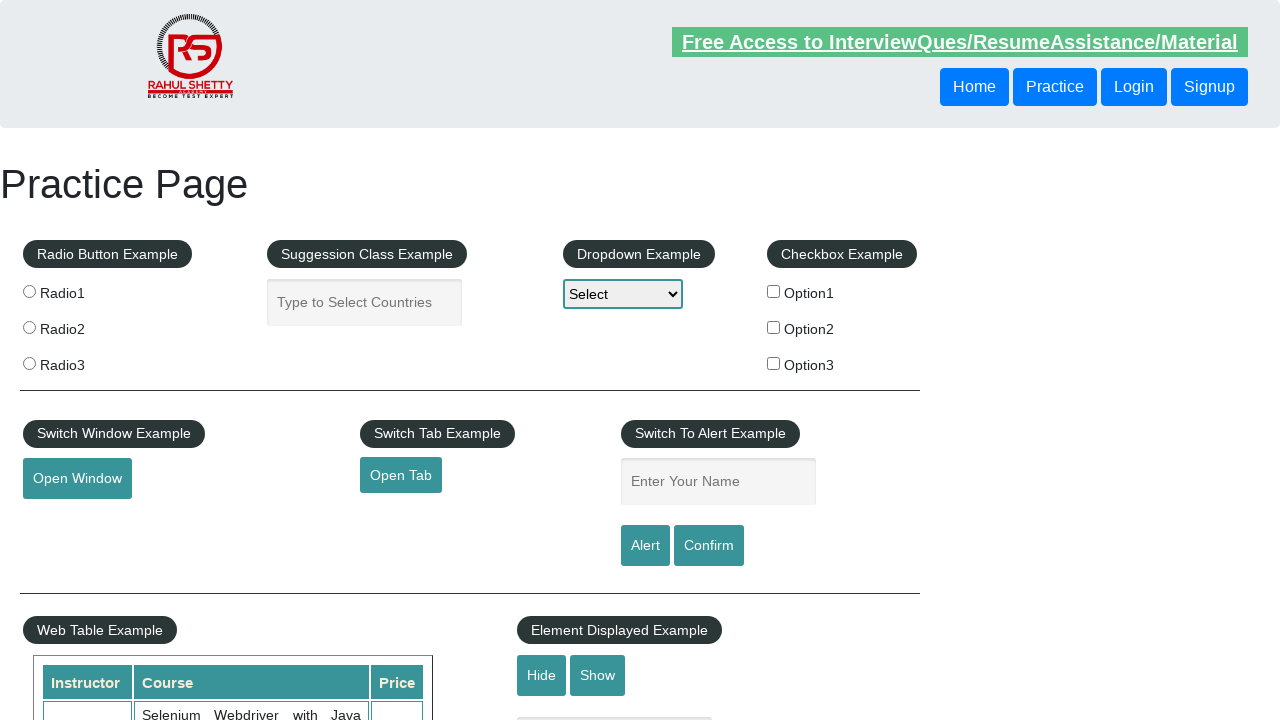

Set up dialog handler to dismiss confirm dialogs
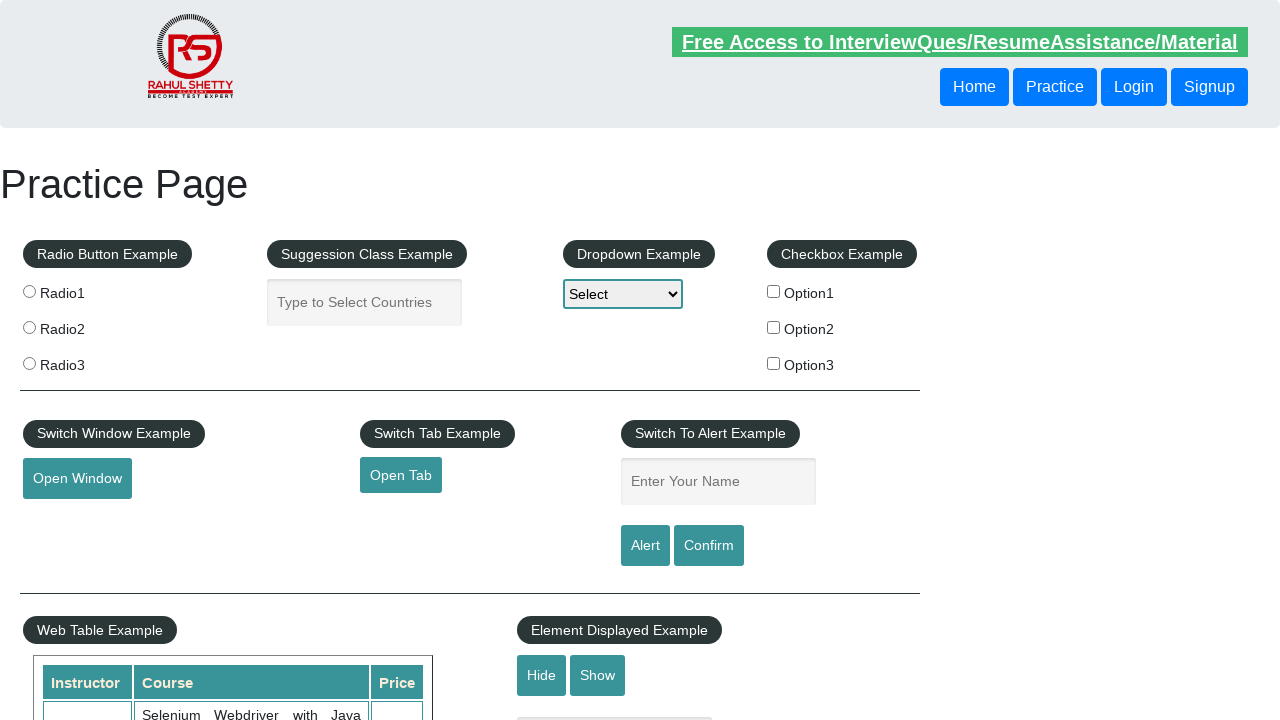

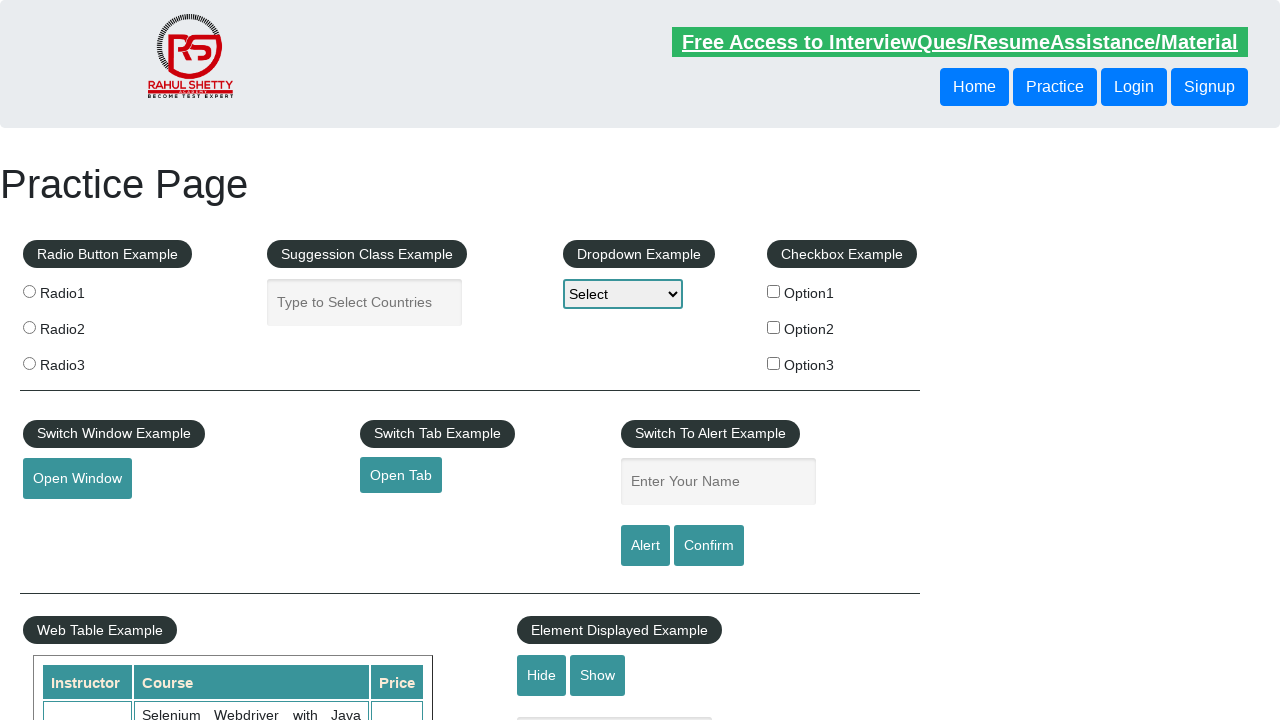